Tests file upload functionality by uploading a test file and submitting the form

Starting URL: https://the-internet.herokuapp.com/upload

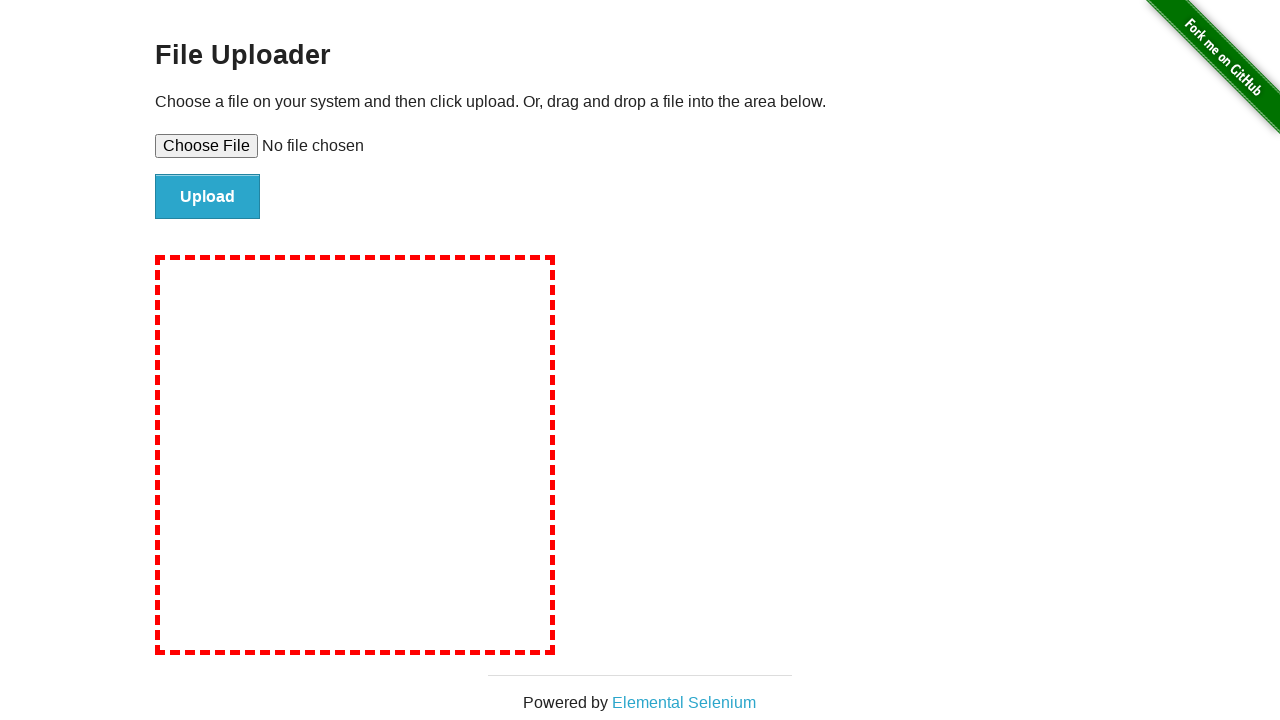

Created temporary test file with content
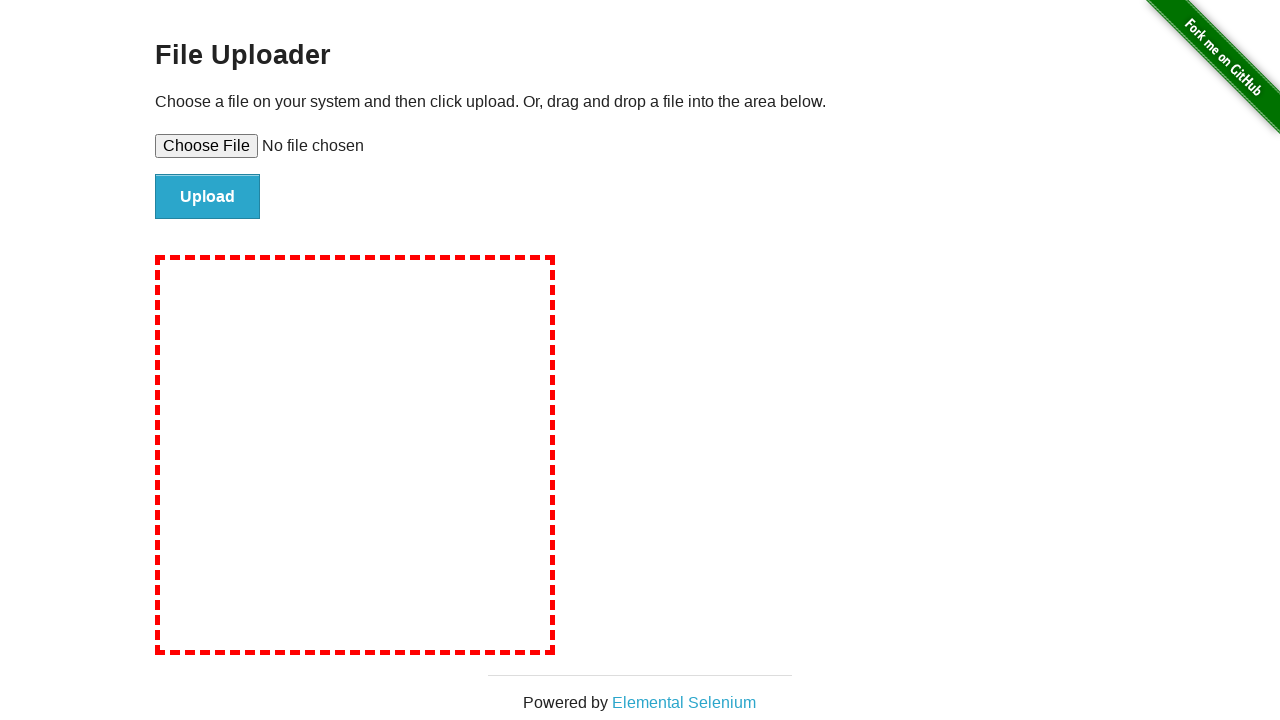

Set input file to upload temporary test file
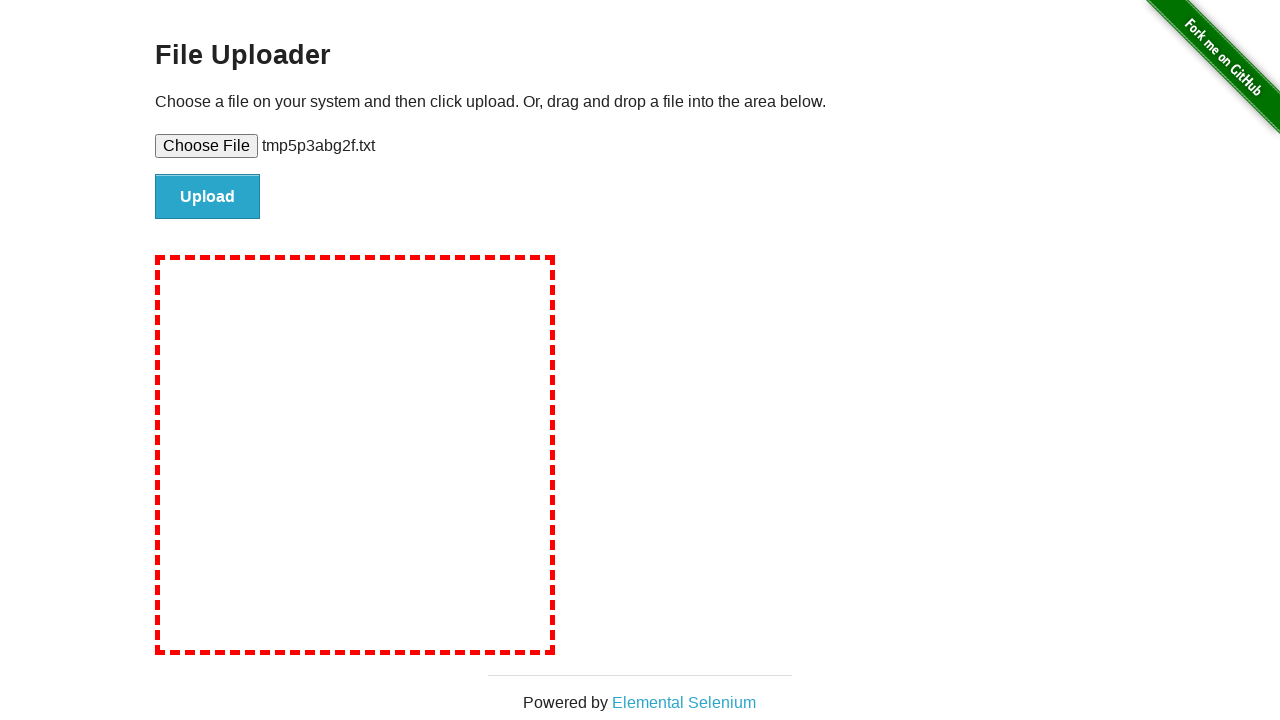

Clicked file submit button at (208, 197) on #file-submit
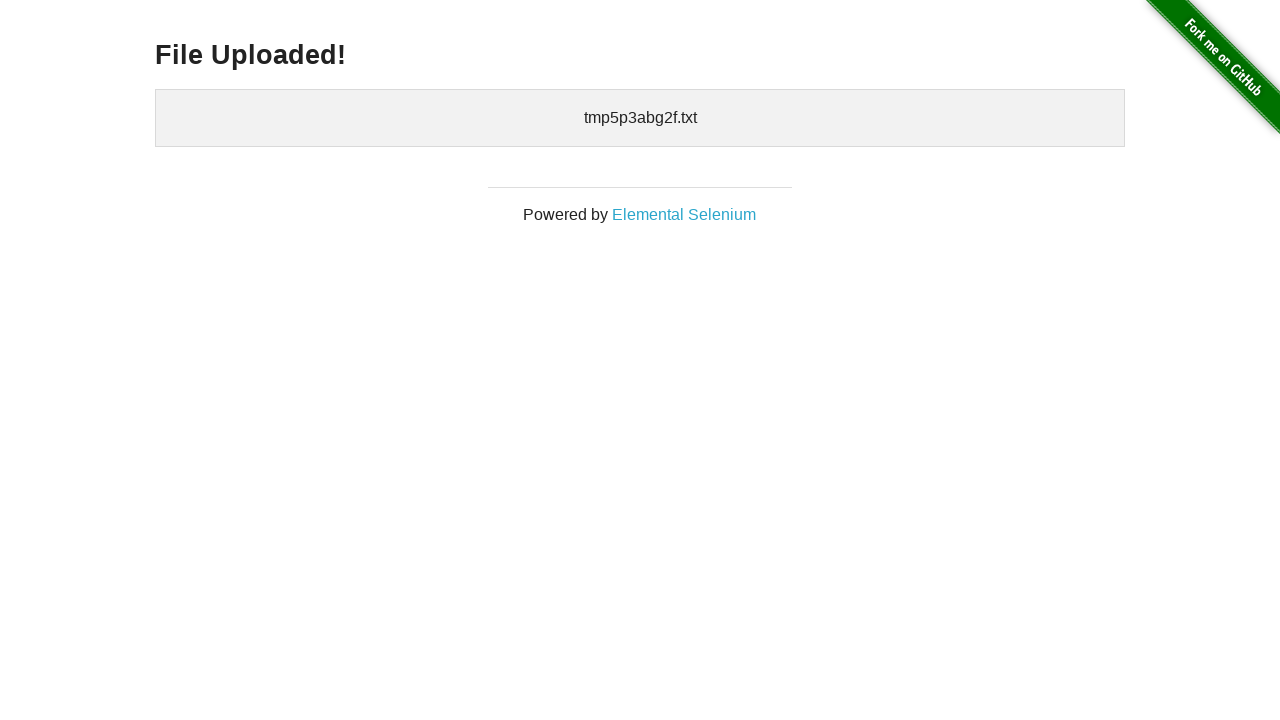

Verified 'File Uploaded!' message appears on page
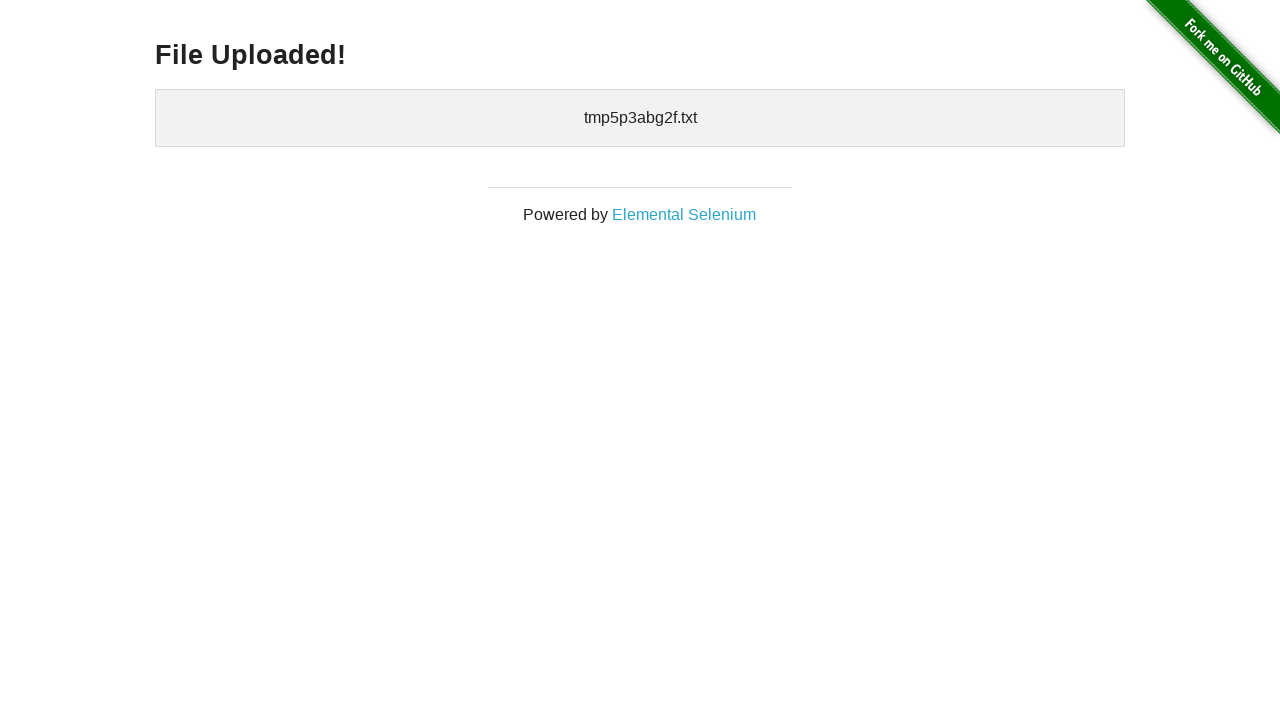

Cleaned up temporary test file
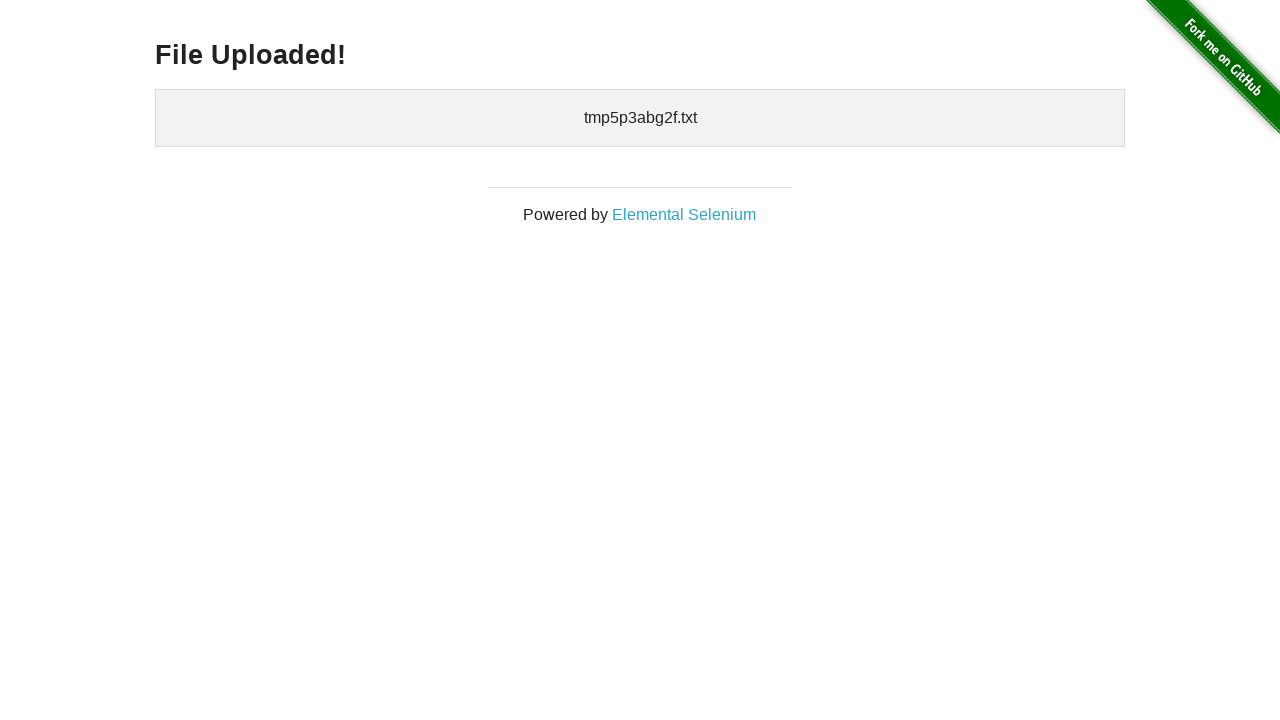

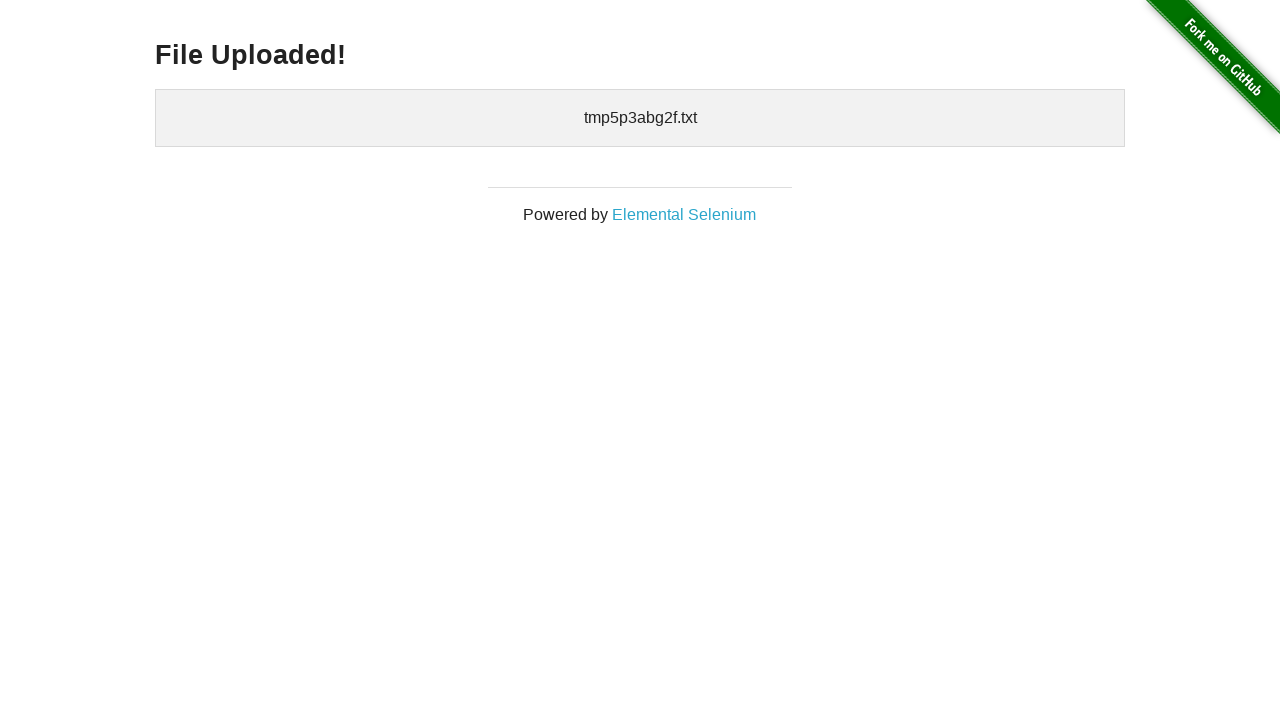